Tests a dependent dropdown list by selecting a country (India) from the first dropdown, which demonstrates cascading dropdown functionality where state options depend on the selected country.

Starting URL: https://phppot.com/demo/jquery-dependent-dropdown-list-countries-and-states/

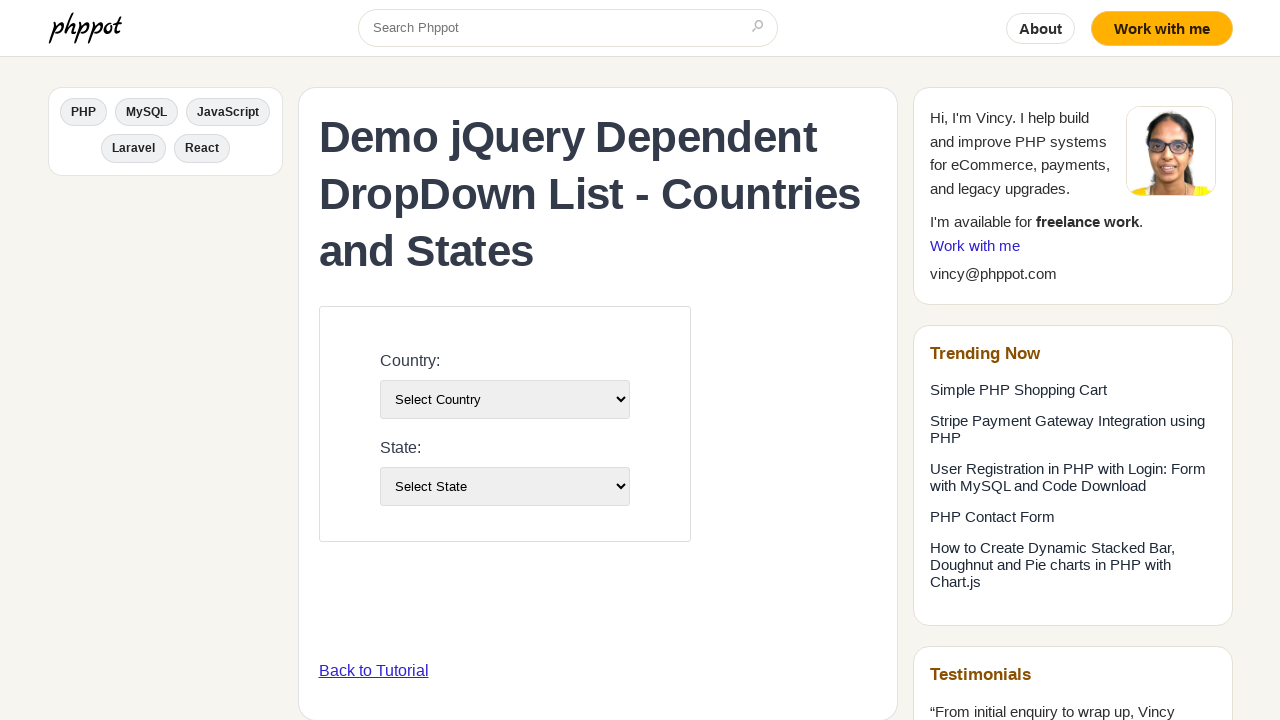

Selected 'India' from the country dropdown on #country-list
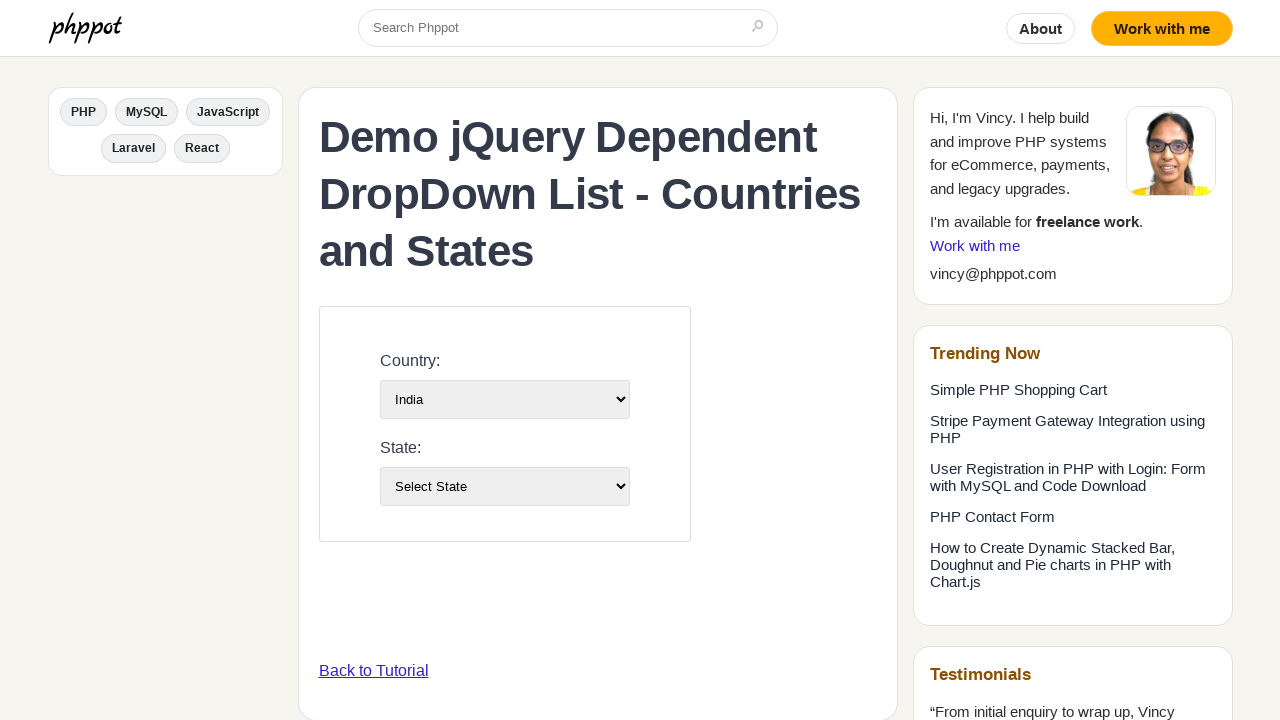

Waited for state dropdown to update after country selection
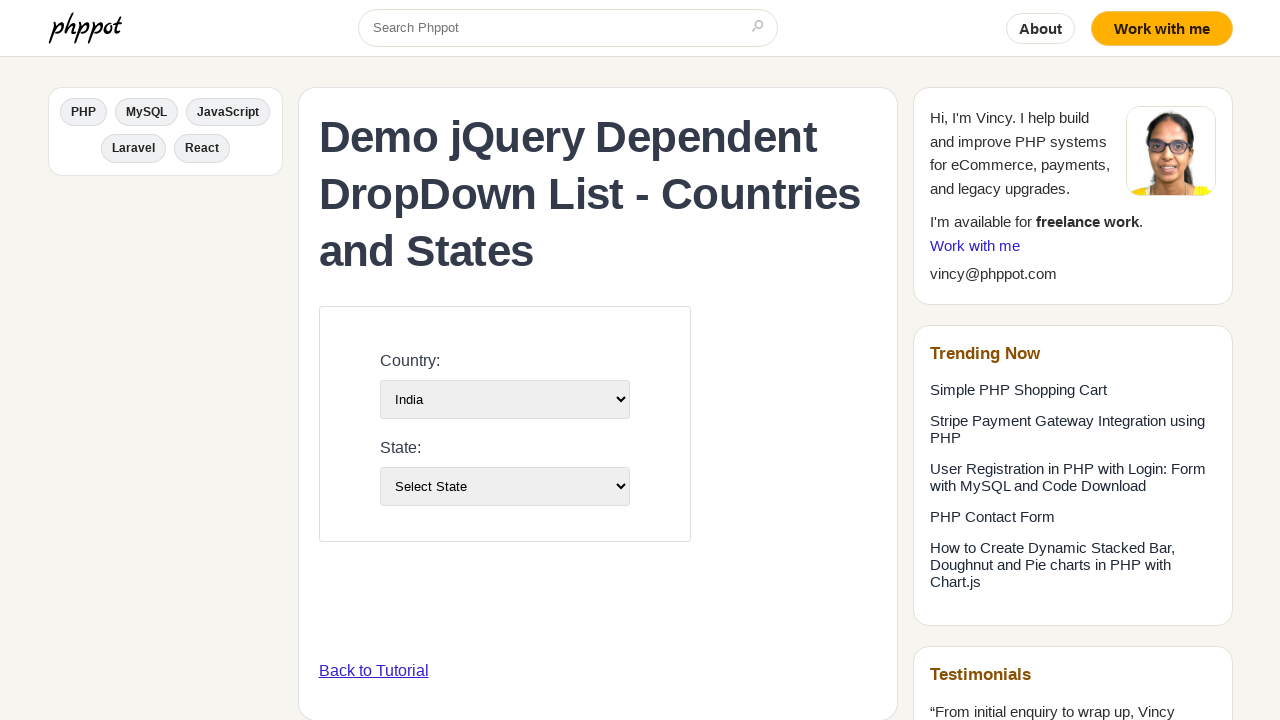

Verified state dropdown is available and loaded
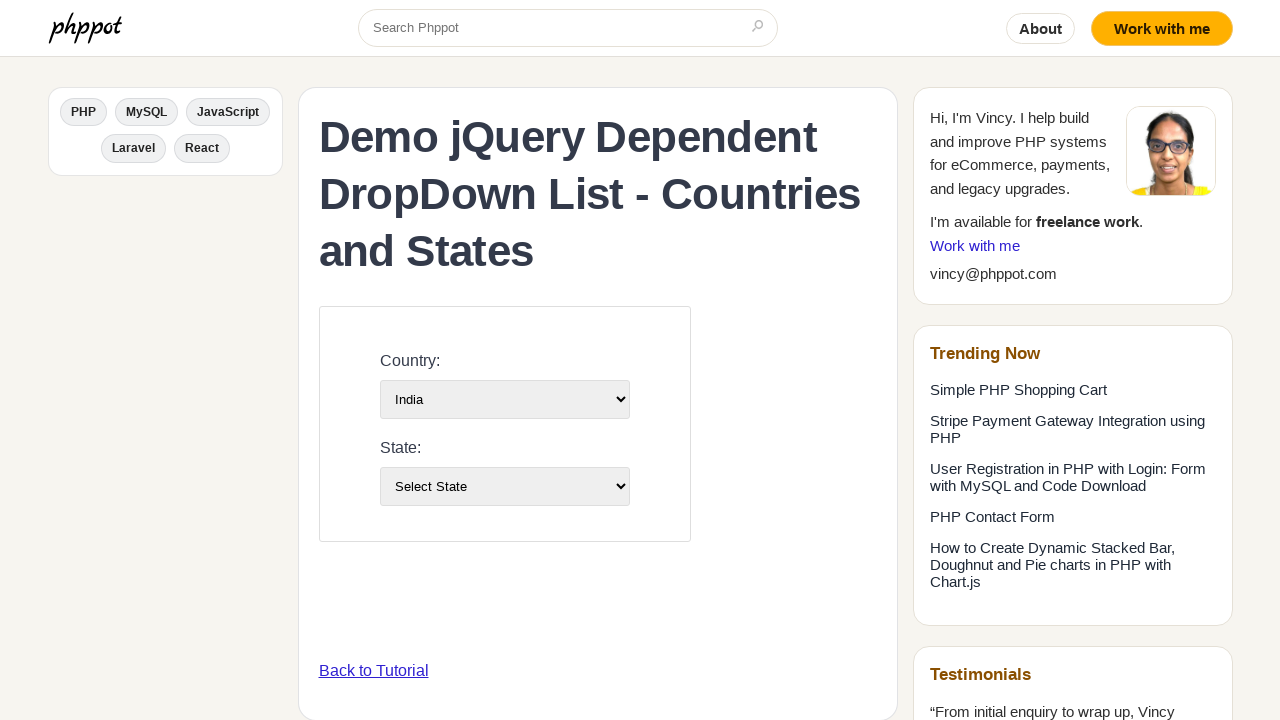

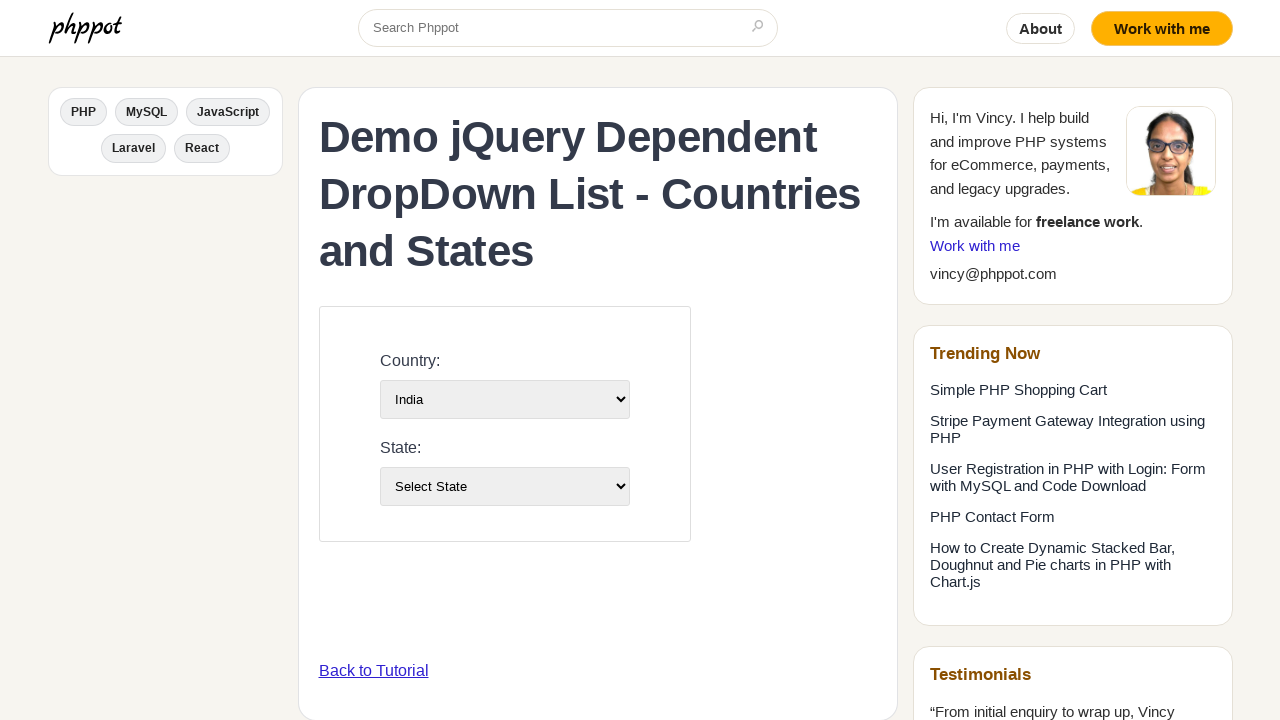